Tests form interactions on a practice page using relative positioning to locate elements - finds labels relative to inputs, clicks a date input, checks a checkbox, and verifies radio button label positioning.

Starting URL: https://rahulshettyacademy.com/angularpractice/

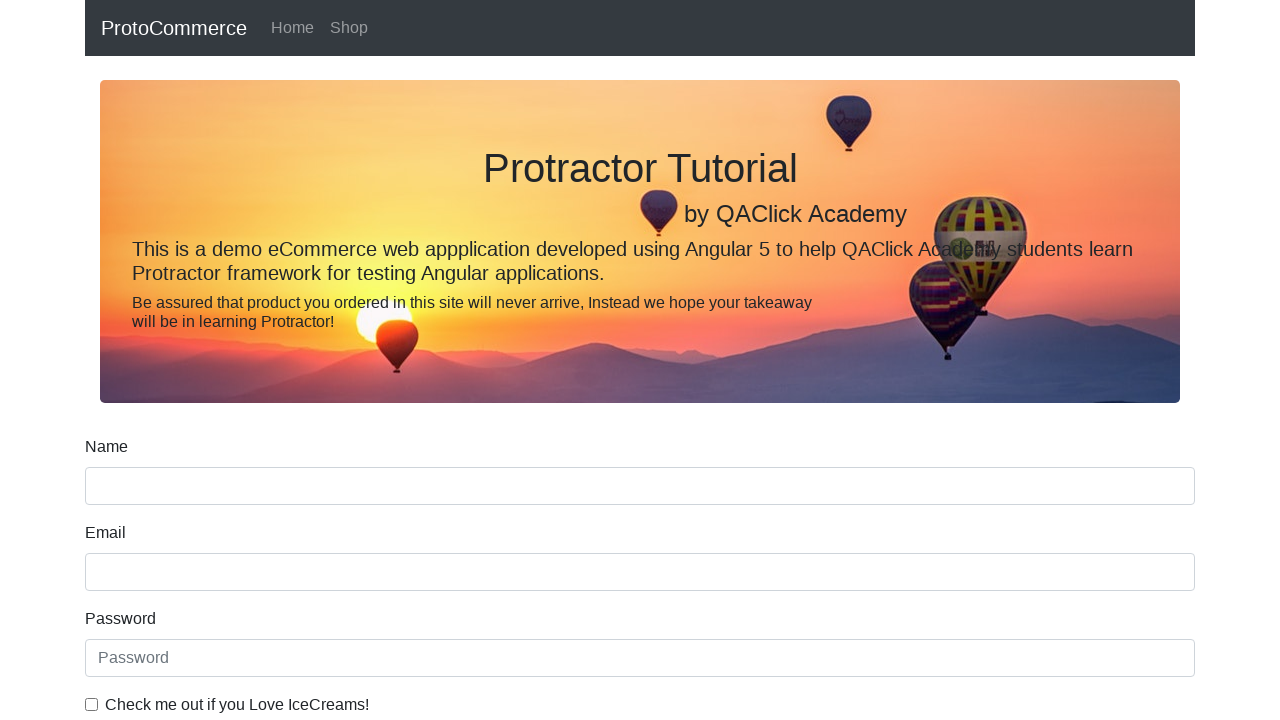

Located name input field
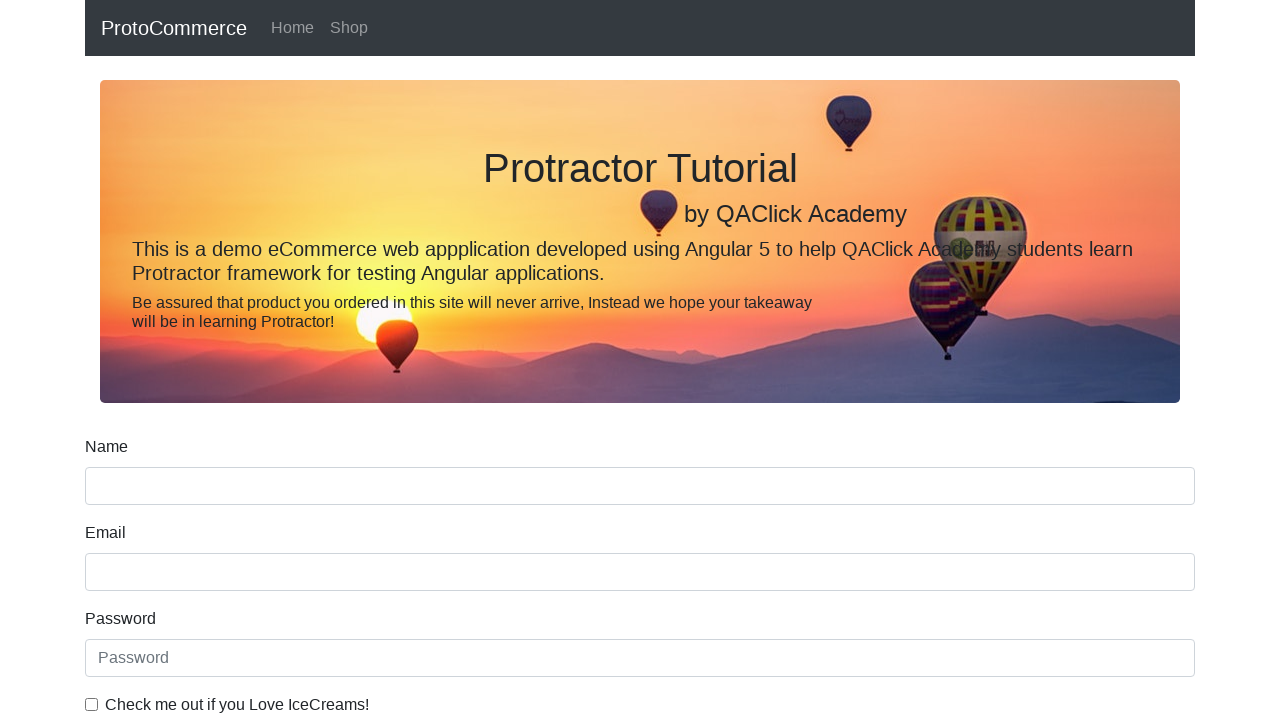

Located label above name field
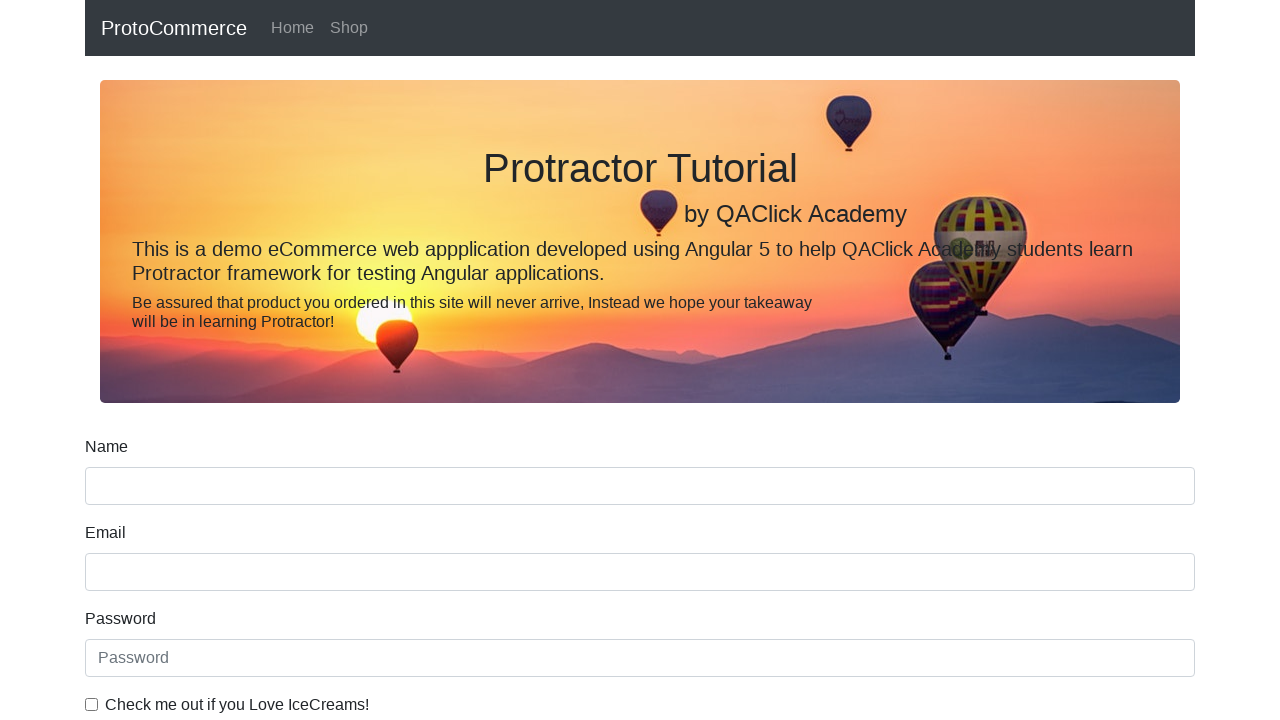

Located Date of Birth label
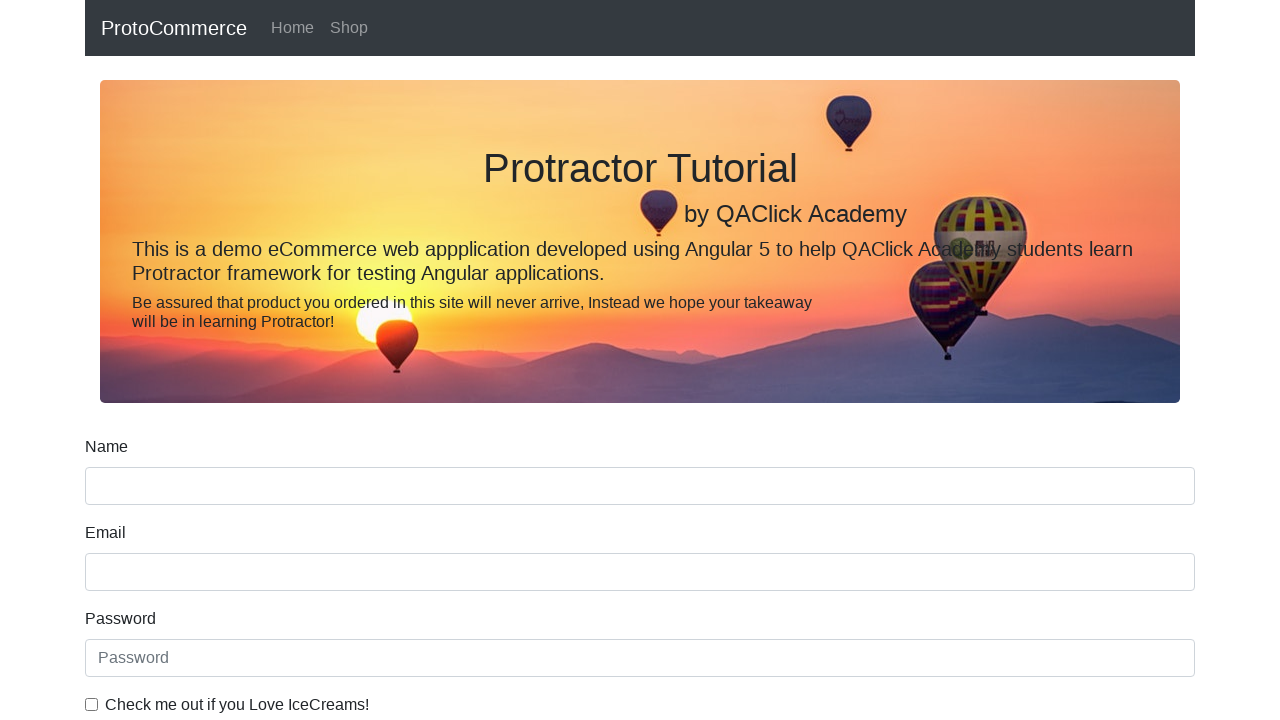

Clicked date input field below DOB label at (640, 412) on input[name='bday']
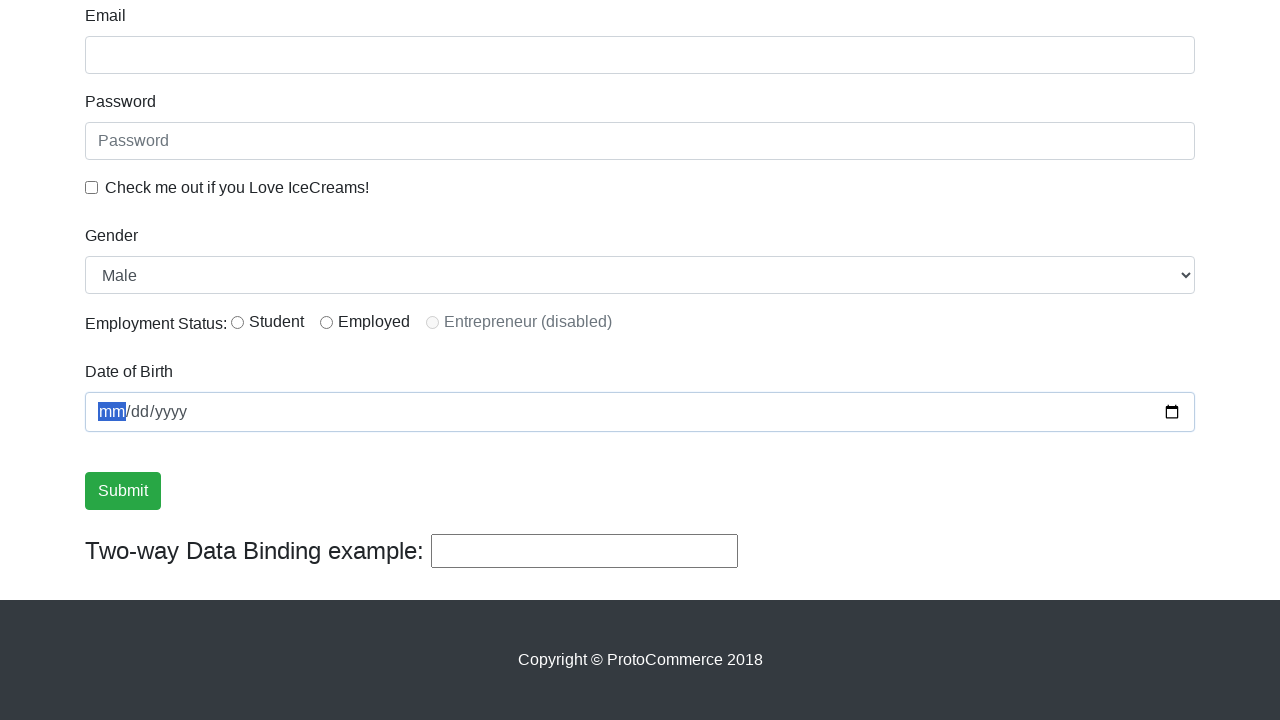

Clicked checkbox for 'Check me out if you Love IceCreams!' at (92, 187) on input#exampleCheck1
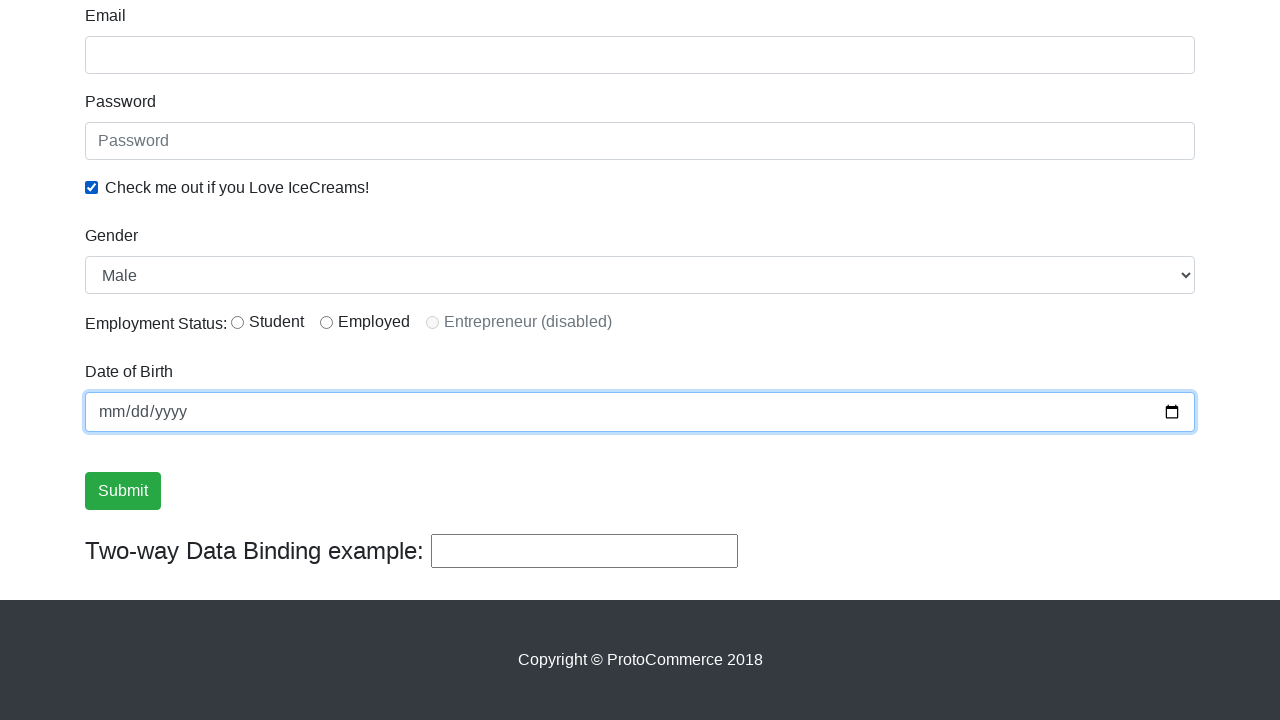

Located radio button with id 'inlineRadio1'
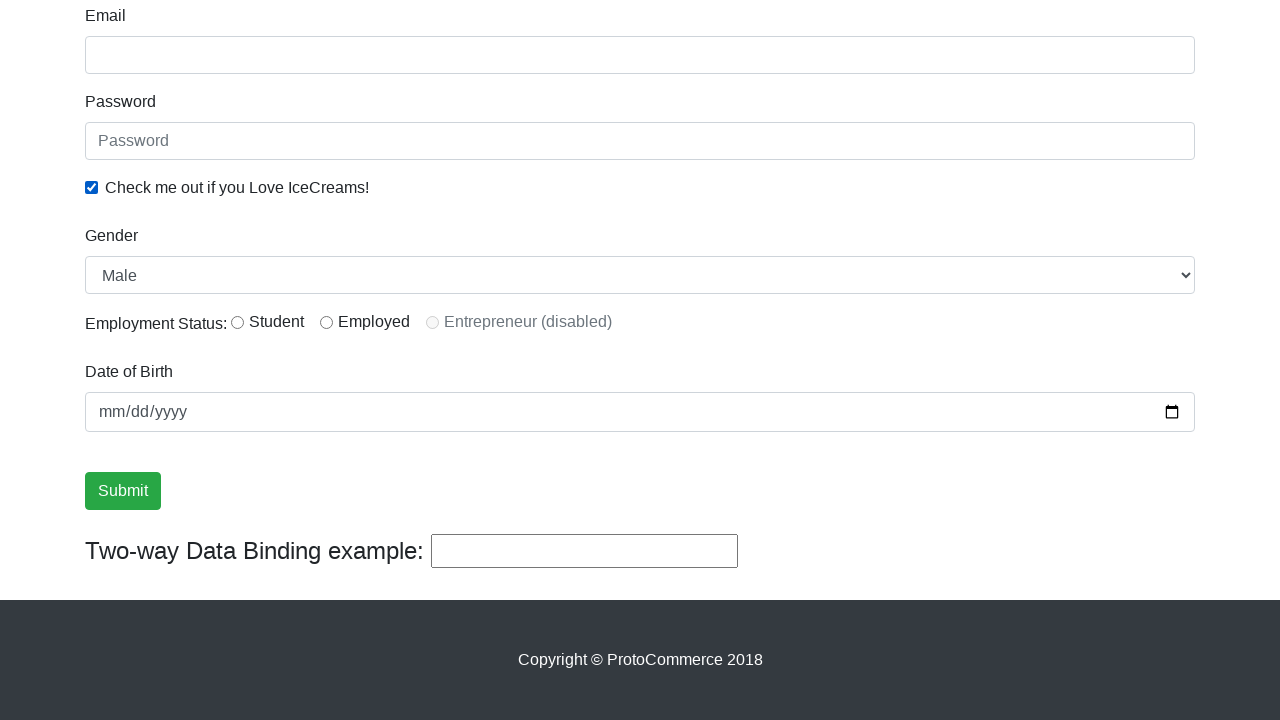

Waited for radio button selector to be ready
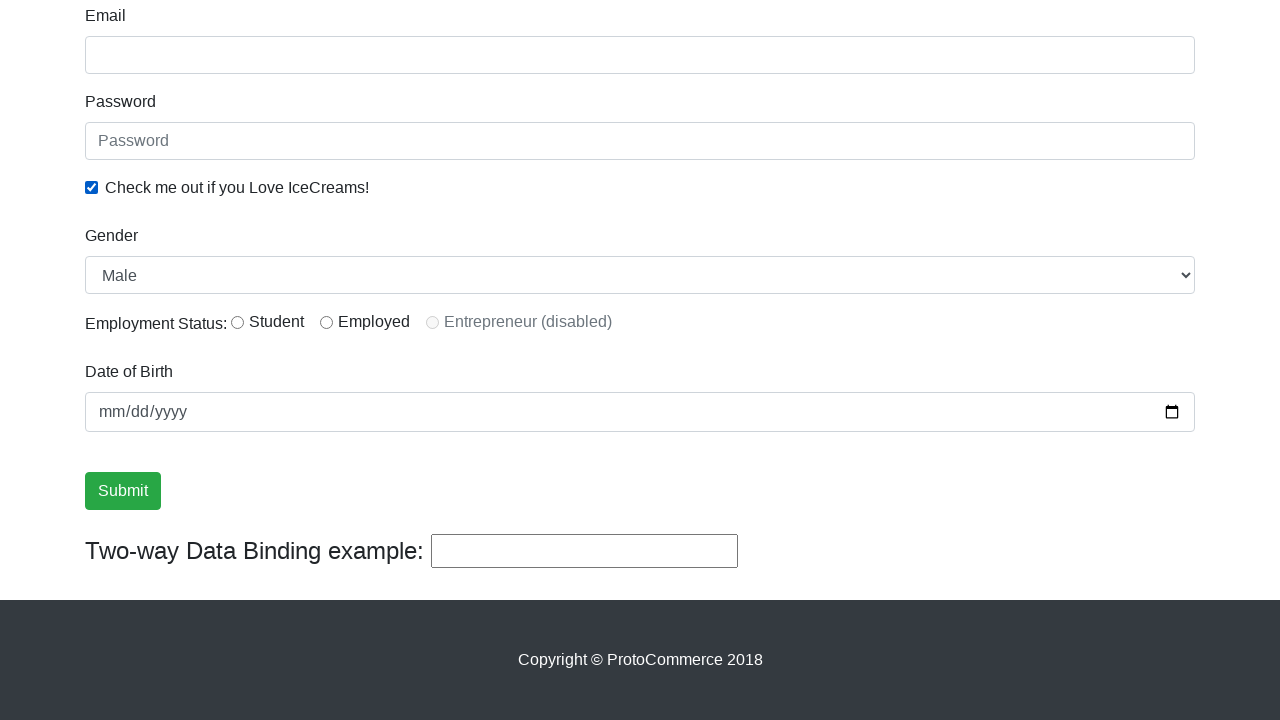

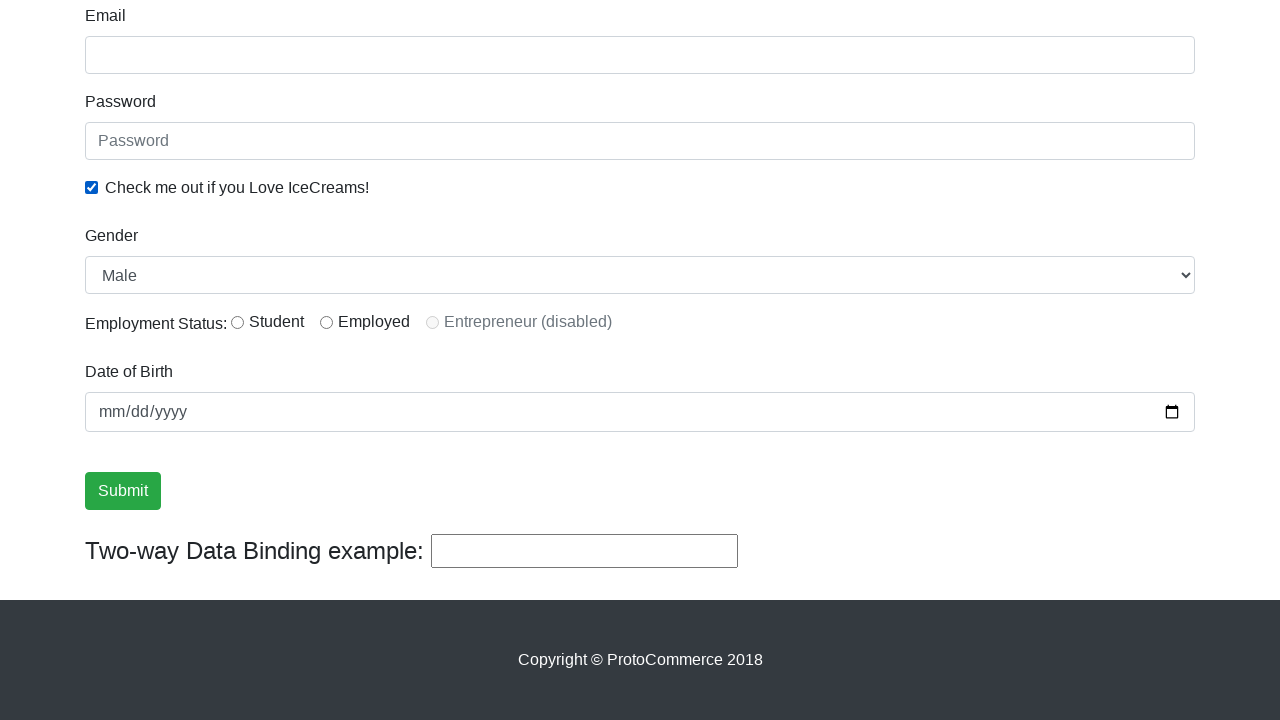